Scrolls down the main page to verify three navigation links are visible

Starting URL: https://noizyoysters.com/

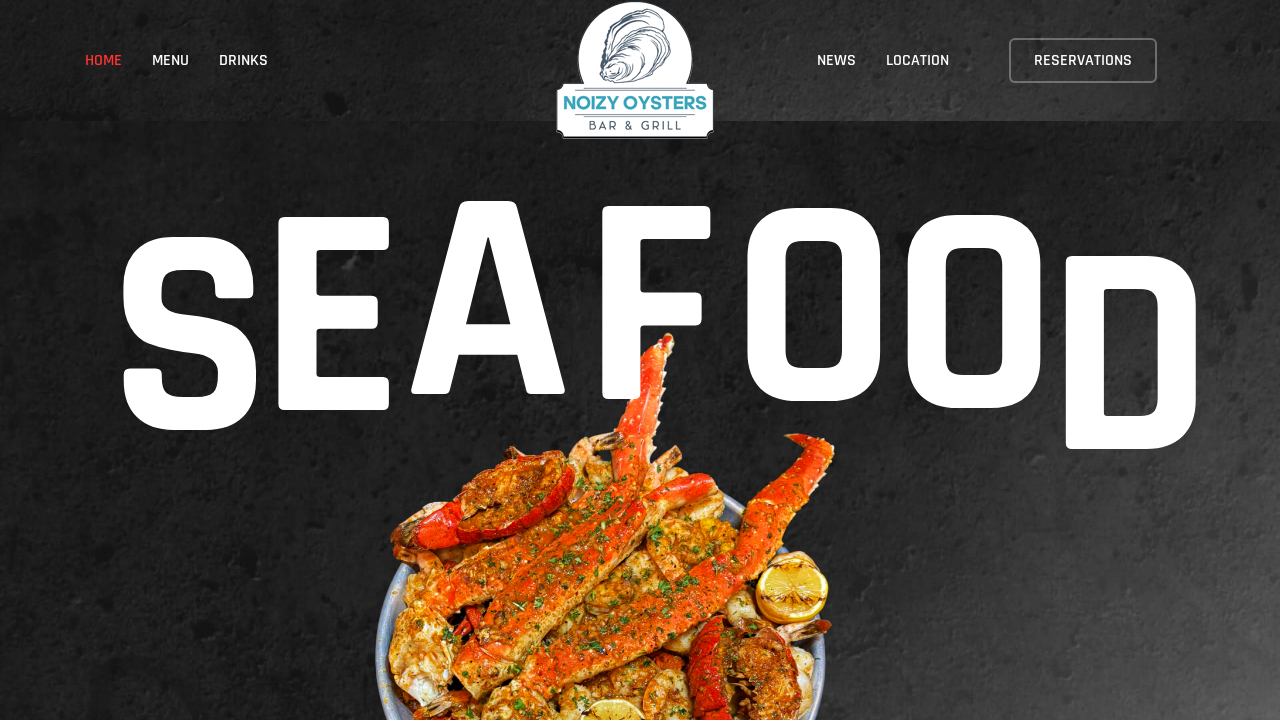

Scrolled down main page by 2200 pixels
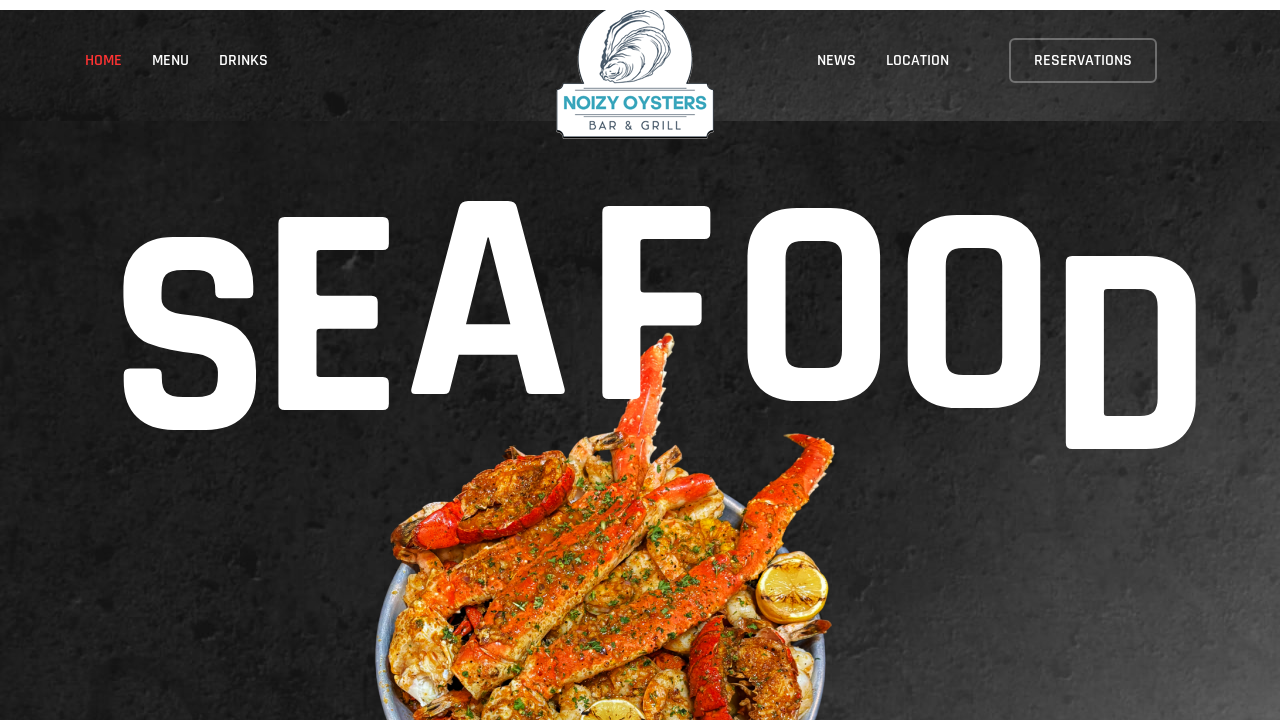

Verified 'SEE OUR MENU' navigation link is visible
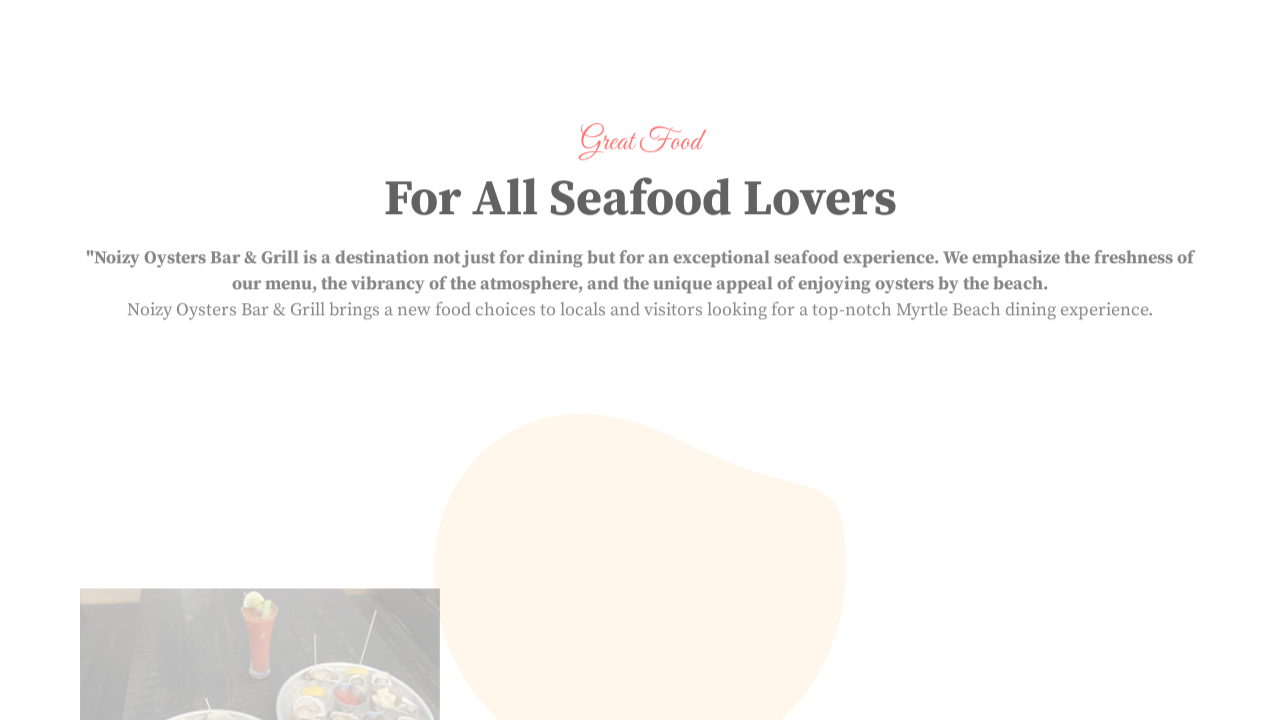

Verified 'CHECK OUR BAR' navigation link is visible
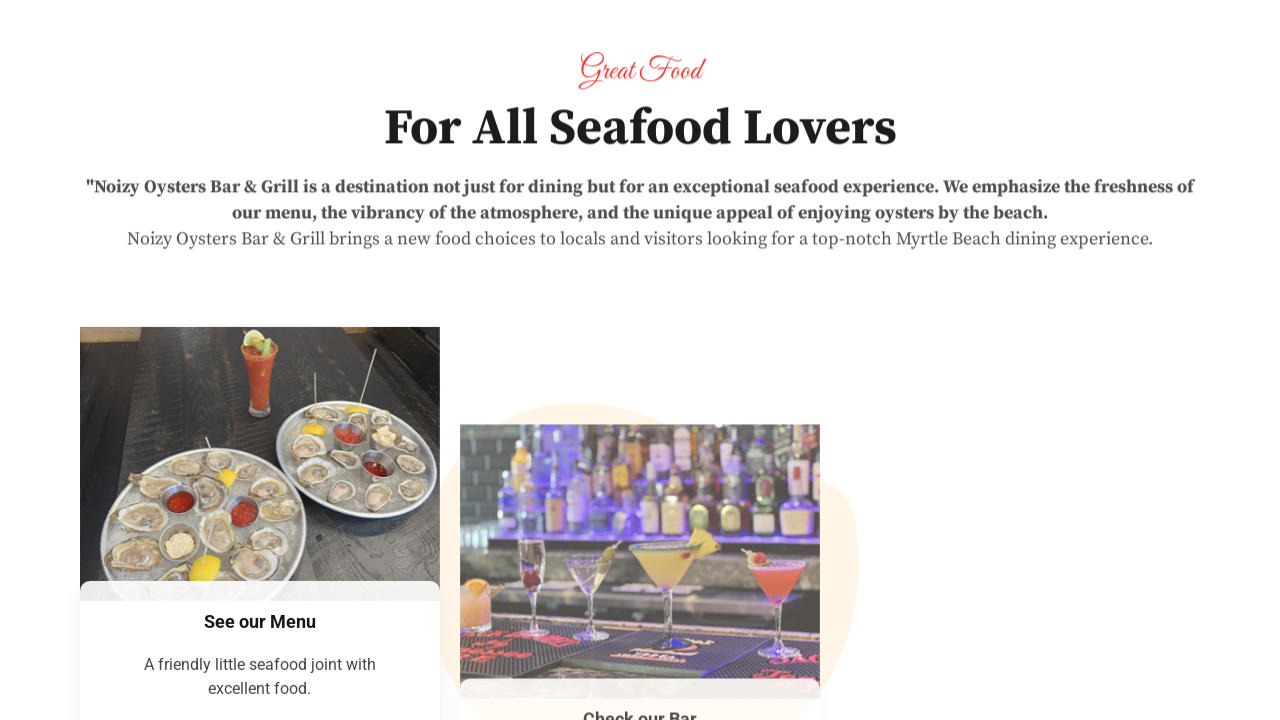

Verified 'OUR LOCATION' navigation link is visible
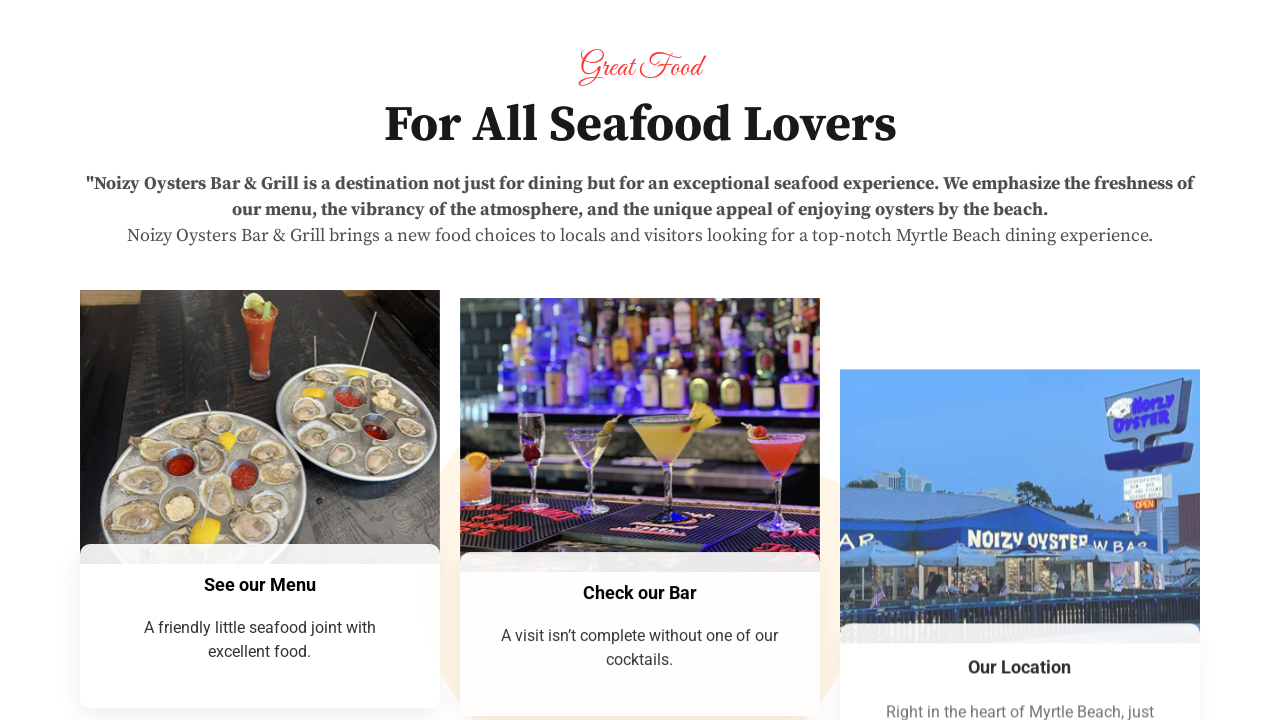

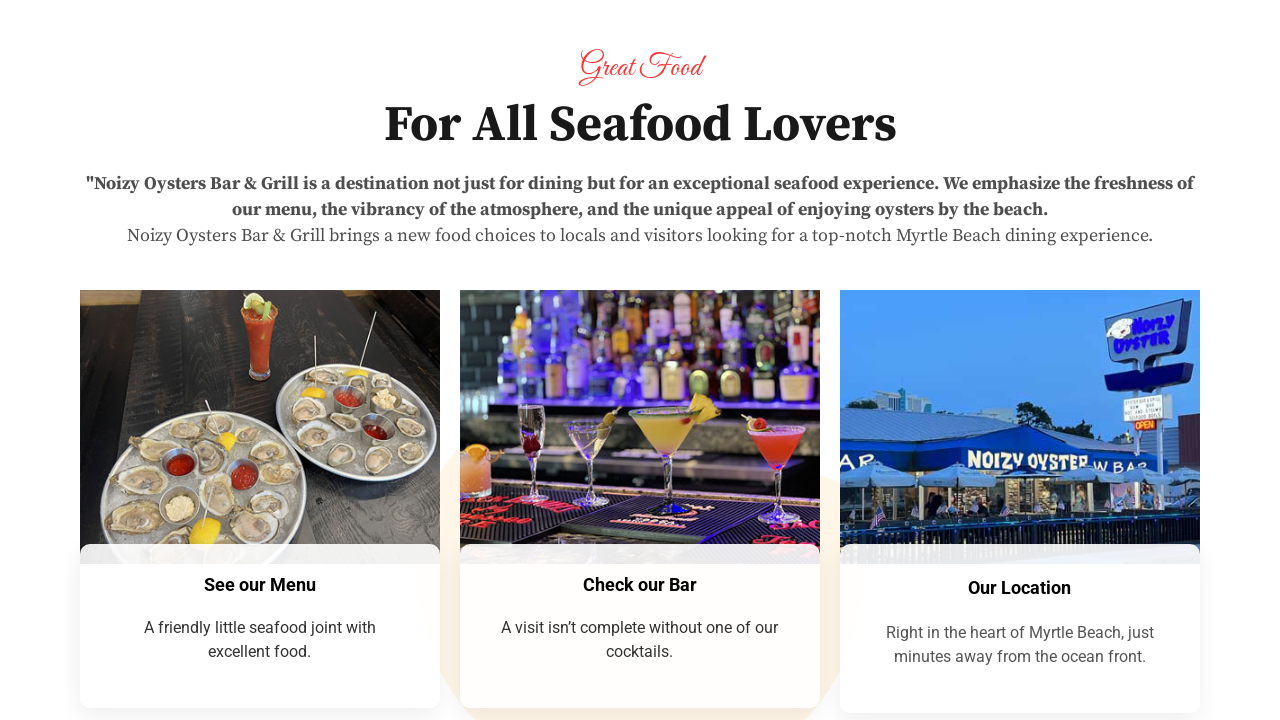